Navigates to jQuery UI page, performs a search for "Java" and clicks on the JS Foundation link

Starting URL: https://jqueryui.com/droppable/

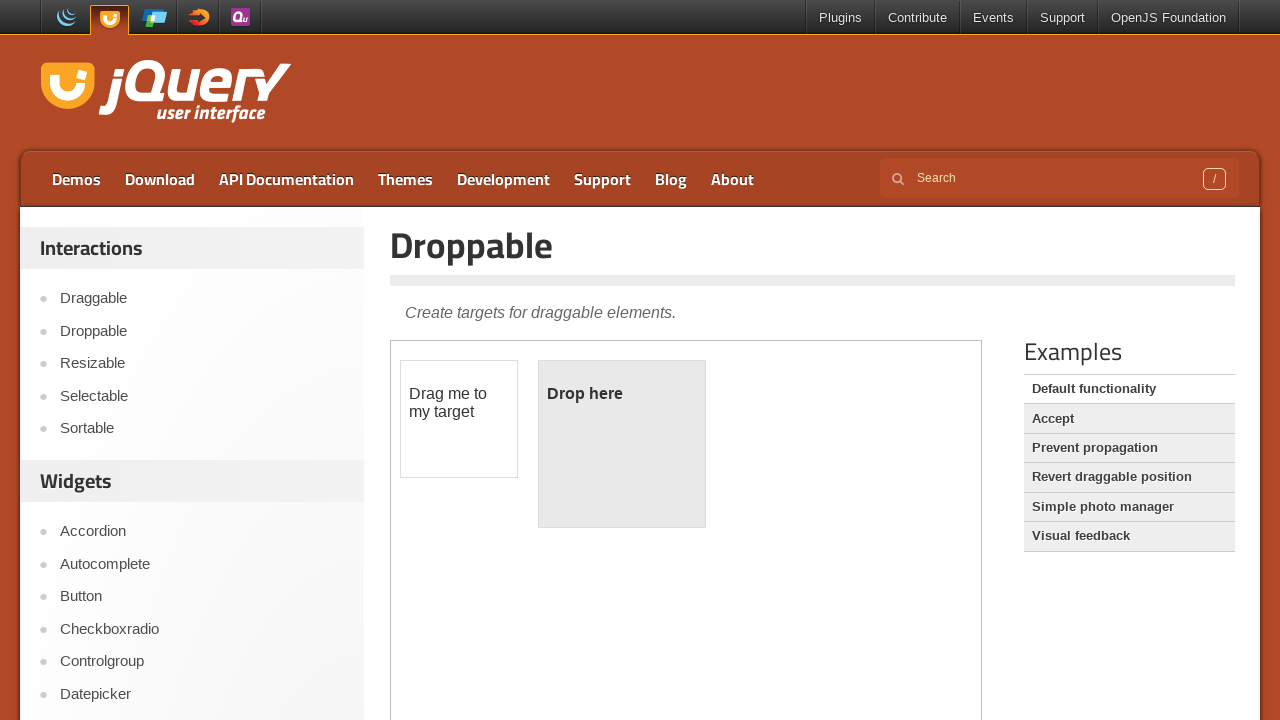

Navigated to jQuery UI droppable page
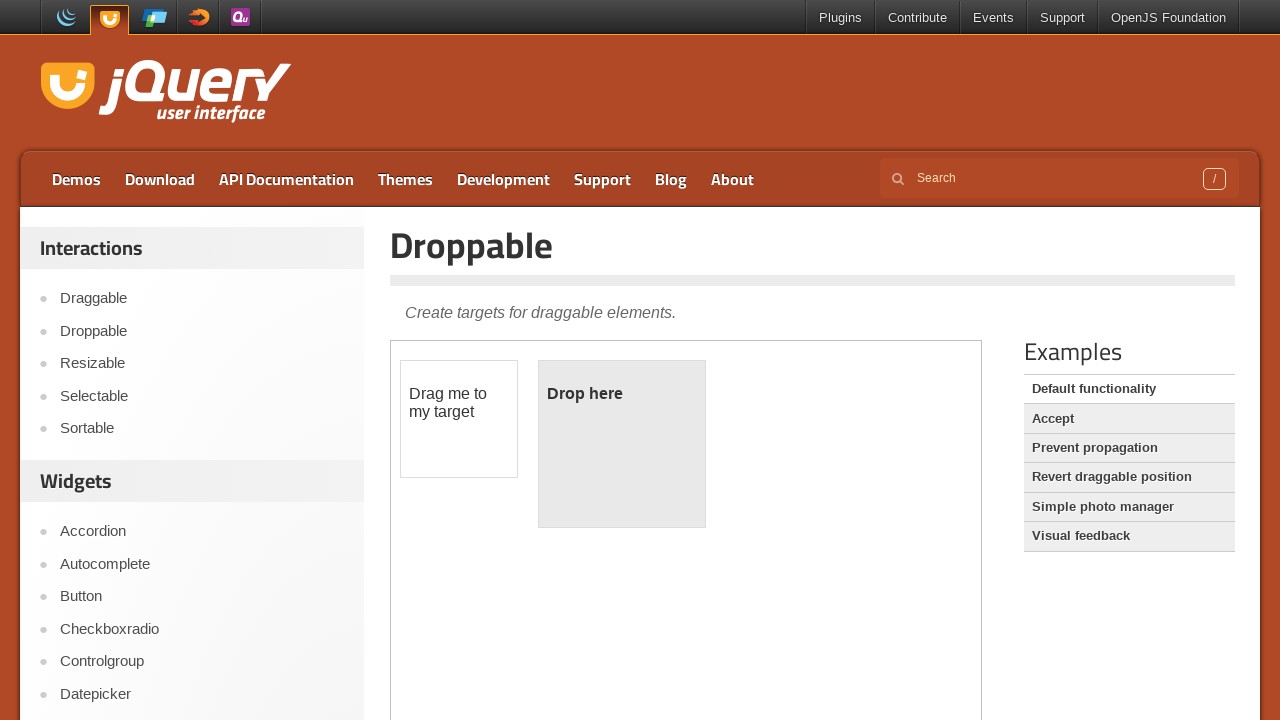

Filled search field with 'Java' on input[name='s']
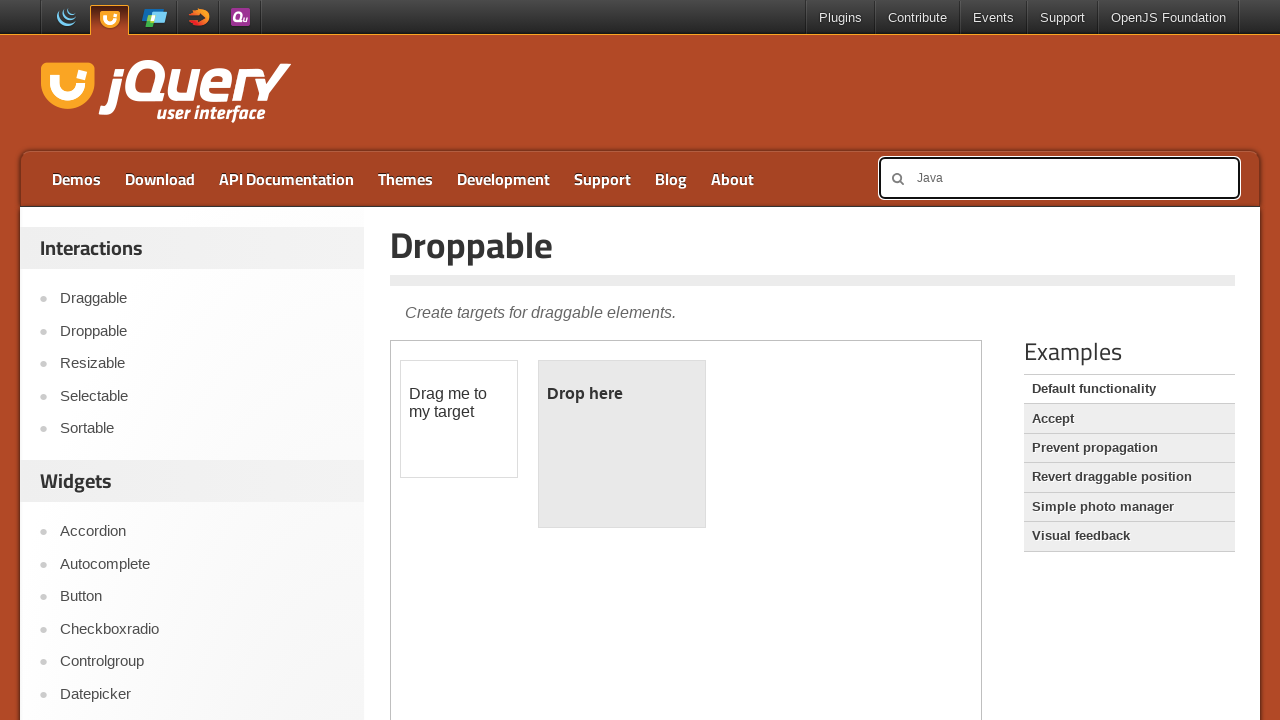

Clicked on JS Foundation link at (1168, 18) on a:text('JS Foundation')
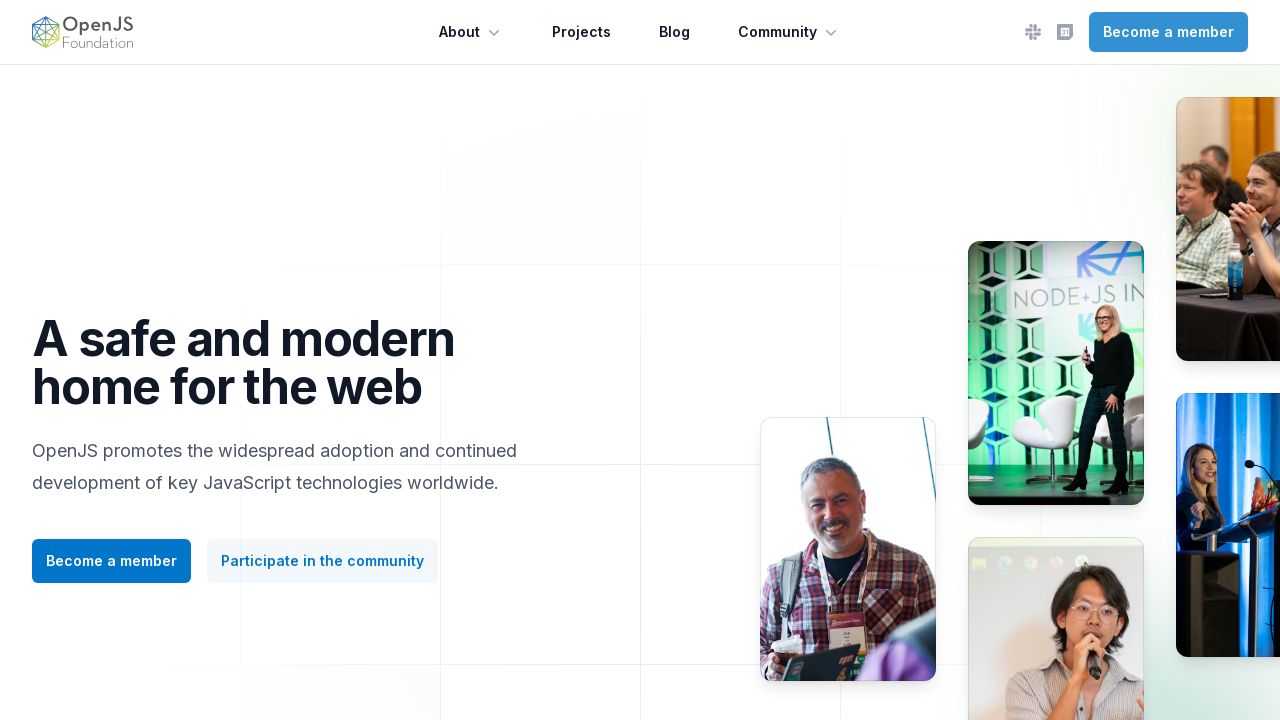

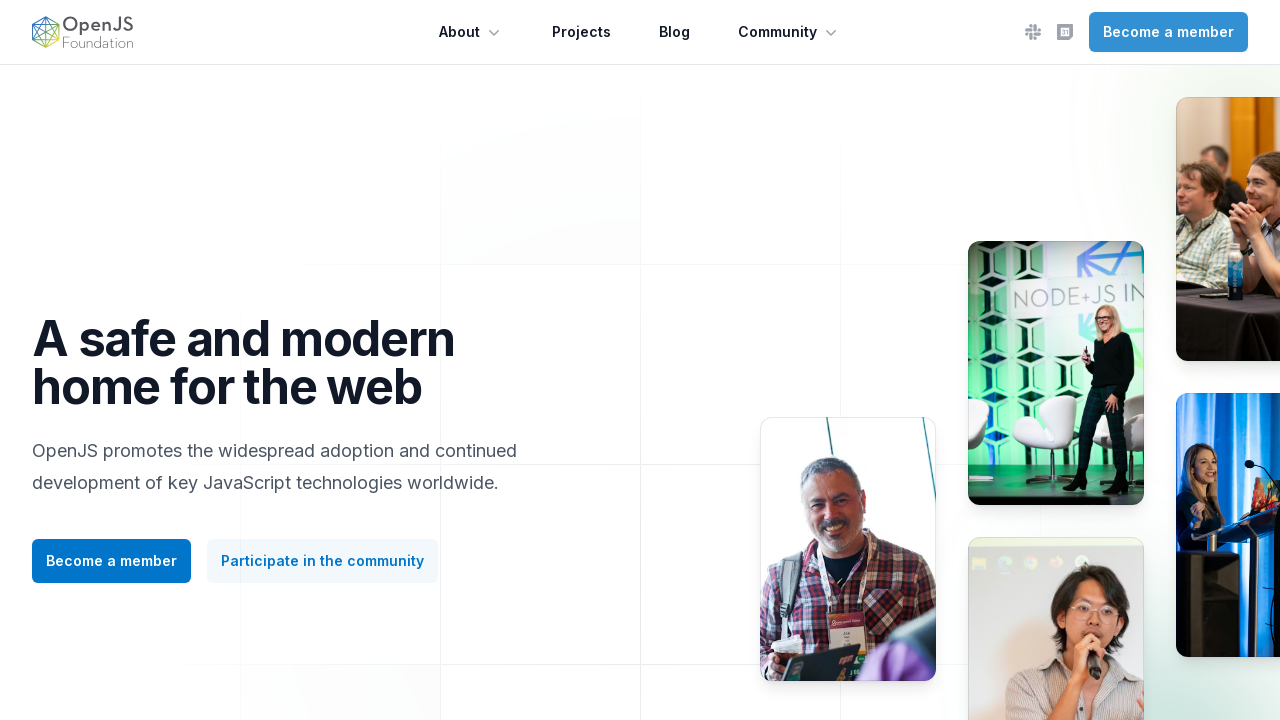